Tests handling of different types of JavaScript alerts including simple alerts, confirmation dialogs, and prompt alerts with text input

Starting URL: https://demo.automationtesting.in/Alerts.html

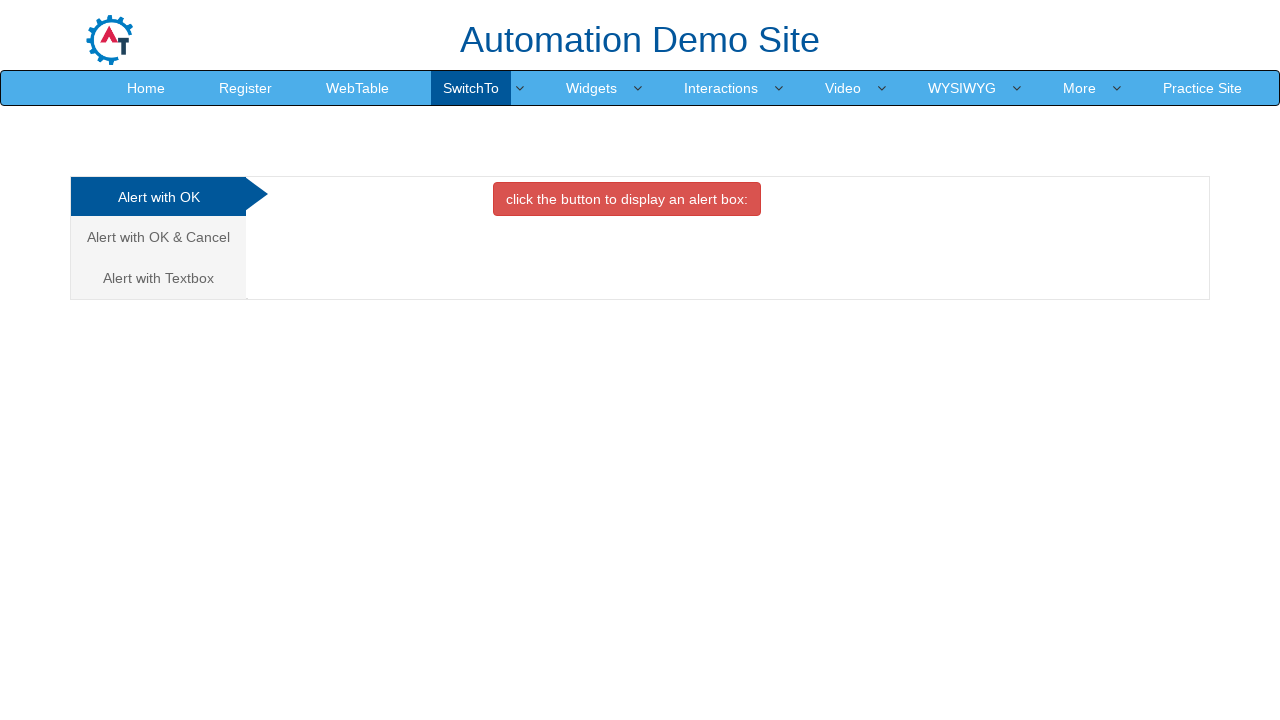

Clicked button to trigger simple alert at (627, 199) on #OKTab
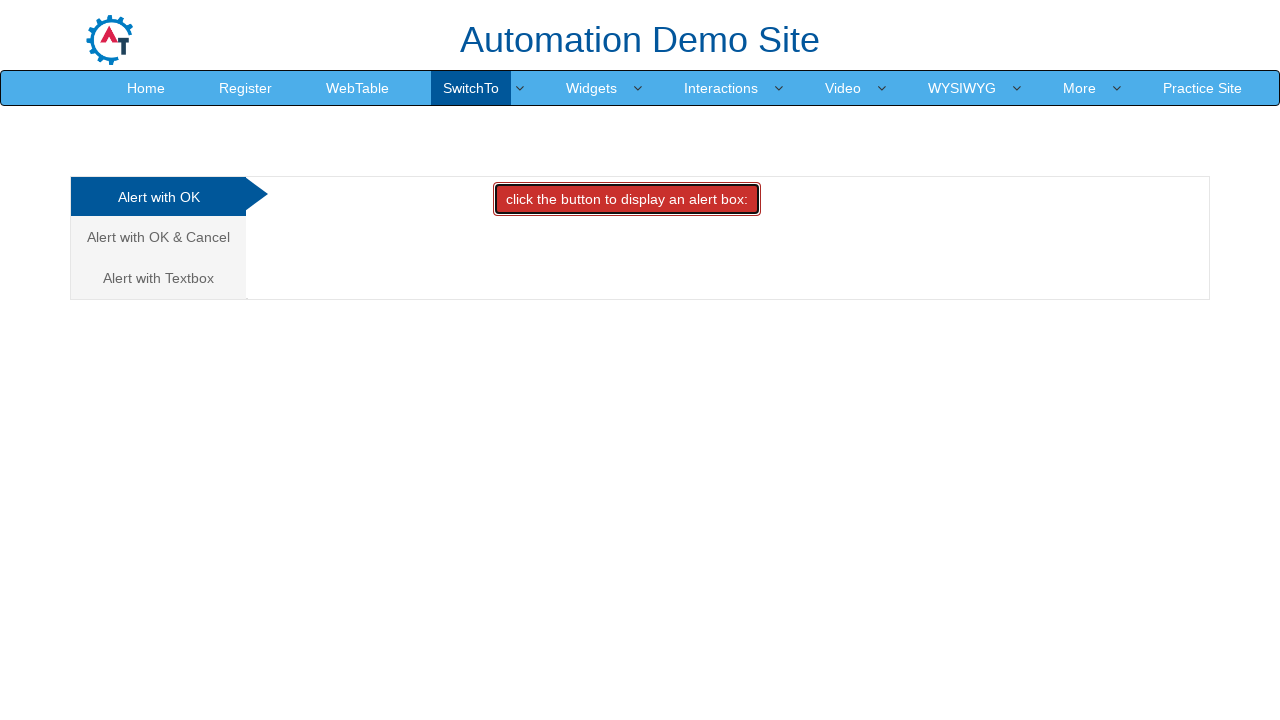

Set up dialog handler to accept simple alert
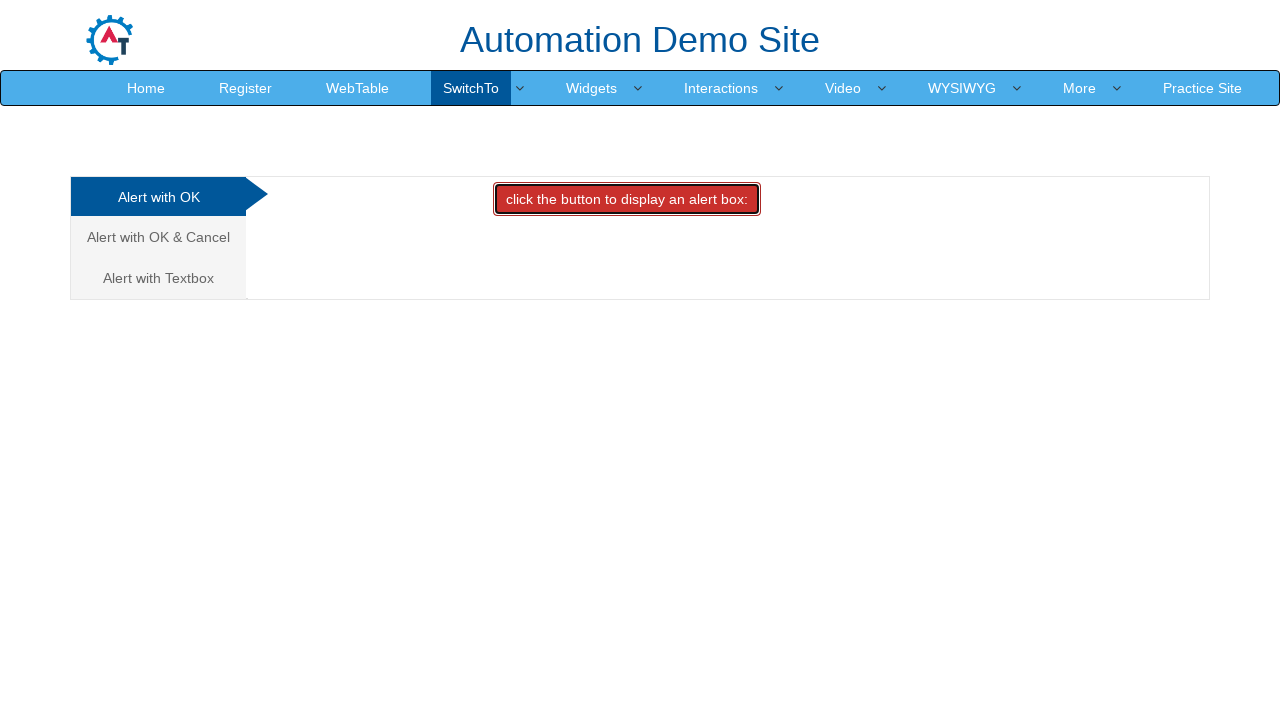

Clicked on confirmation alert tab at (158, 237) on xpath=//a[@href='#CancelTab']
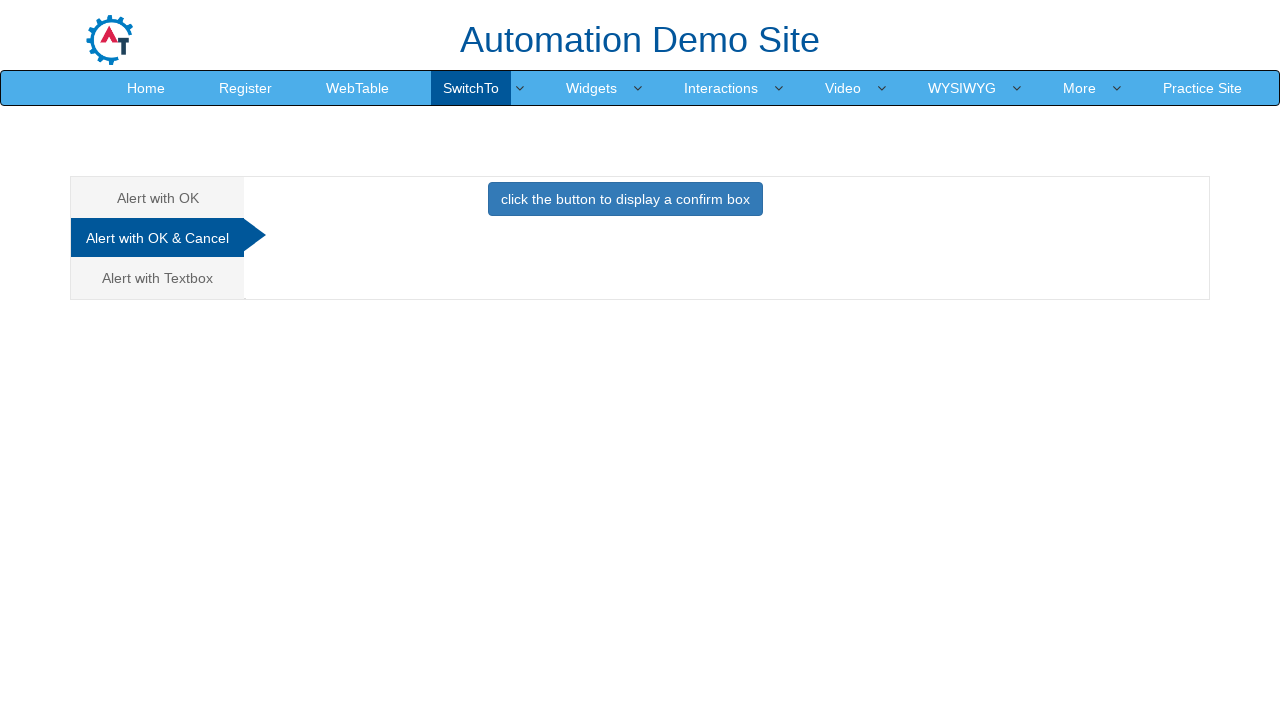

Clicked button to trigger confirmation dialog at (625, 204) on xpath=//div[@id='CancelTab']
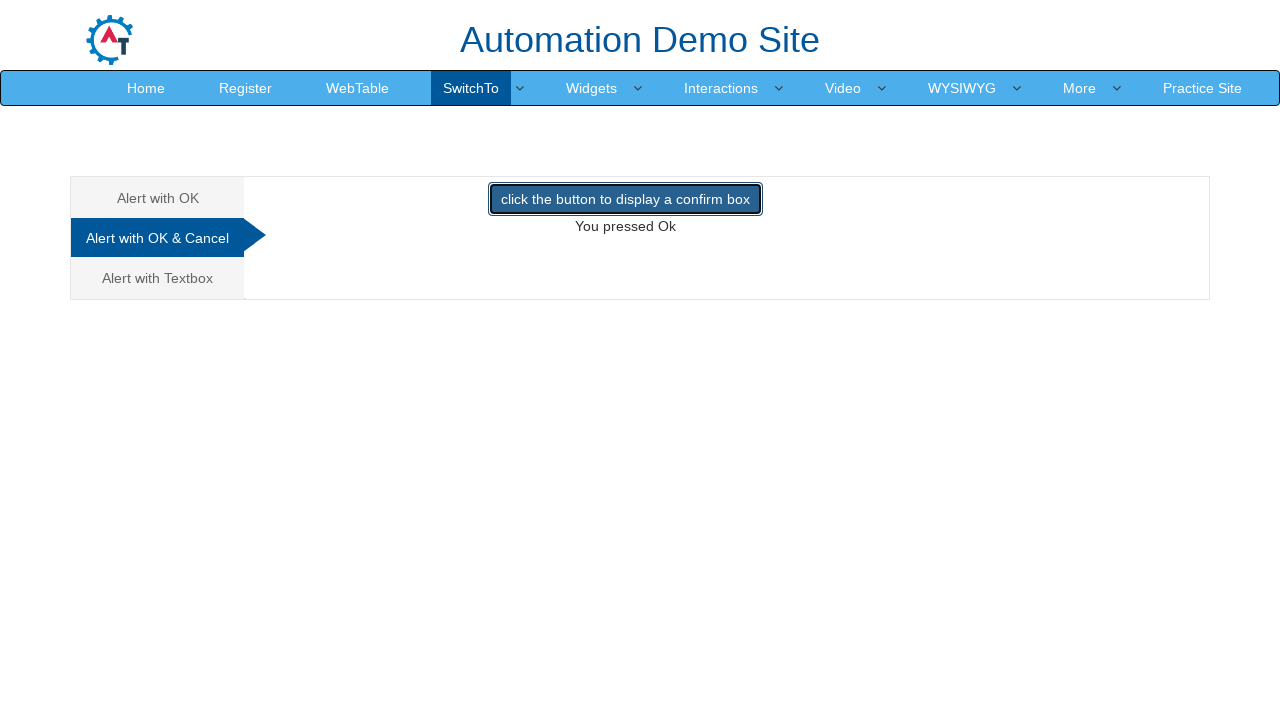

Set up dialog handler to dismiss confirmation alert
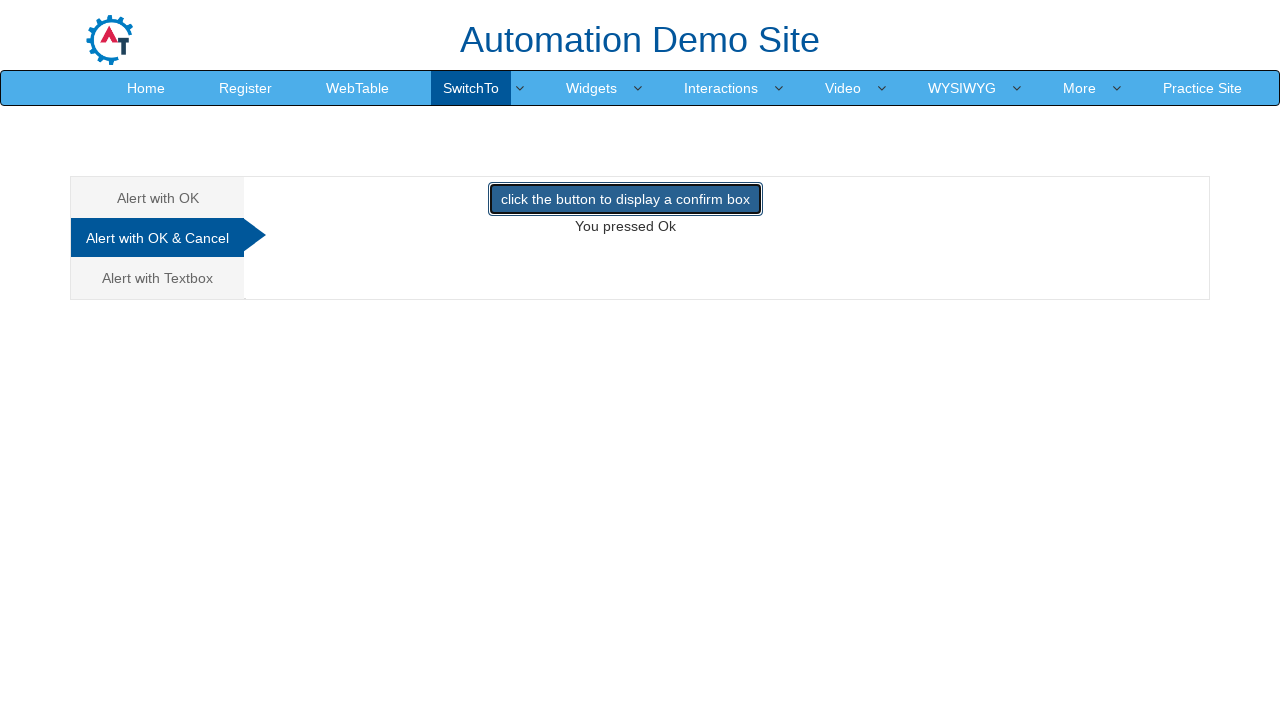

Clicked on prompt alert tab at (158, 278) on xpath=//a[@href='#Textbox']
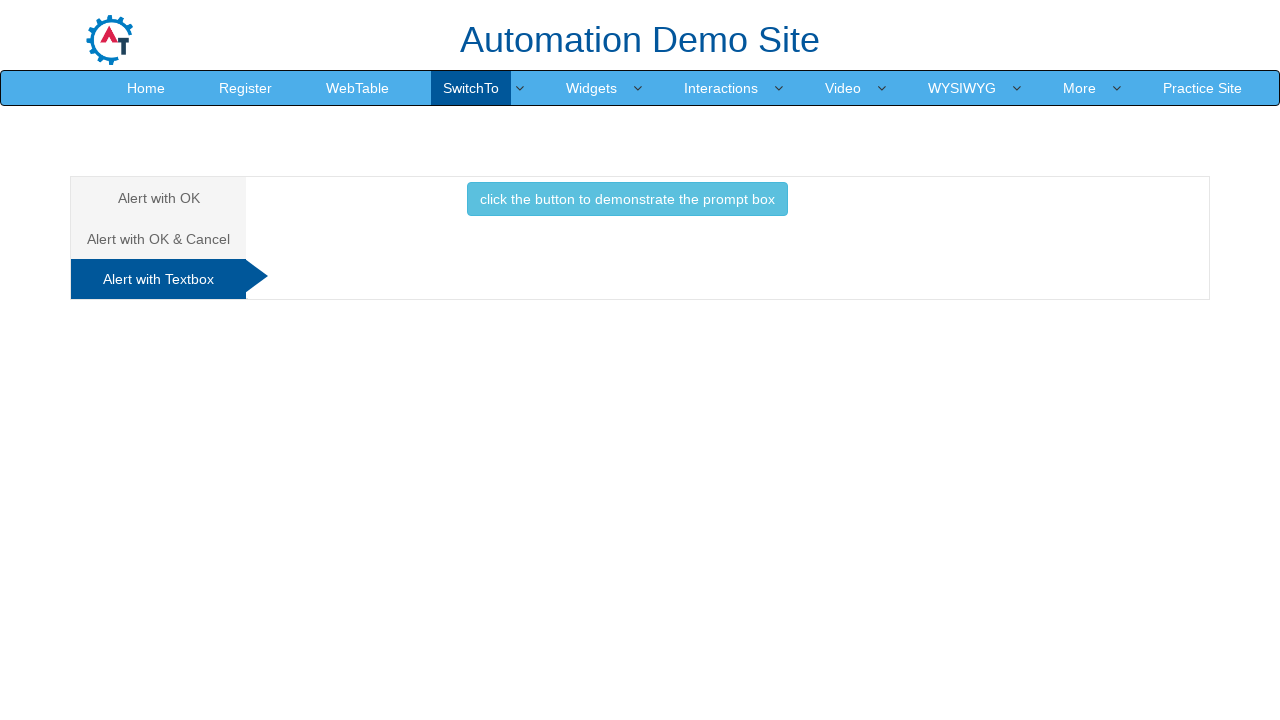

Clicked button to trigger prompt alert at (627, 204) on div#Textbox
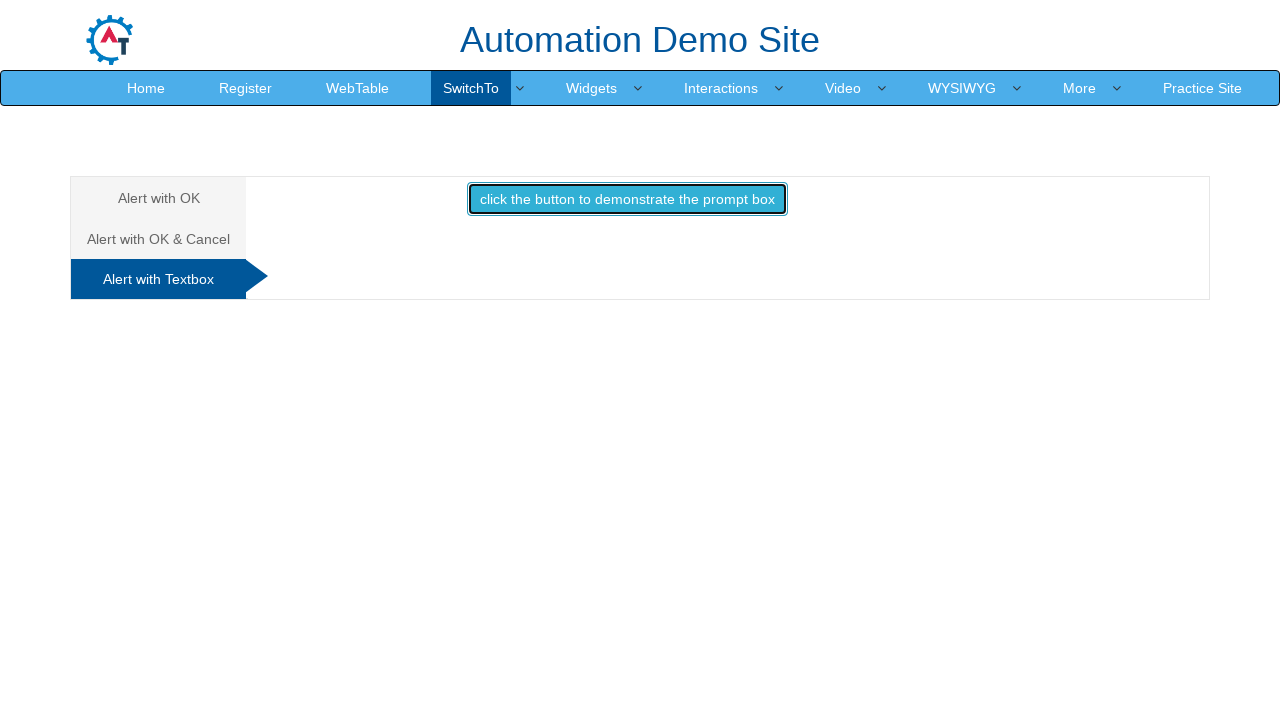

Set up dialog handler to accept prompt alert with text input 'Selenium+ Java'
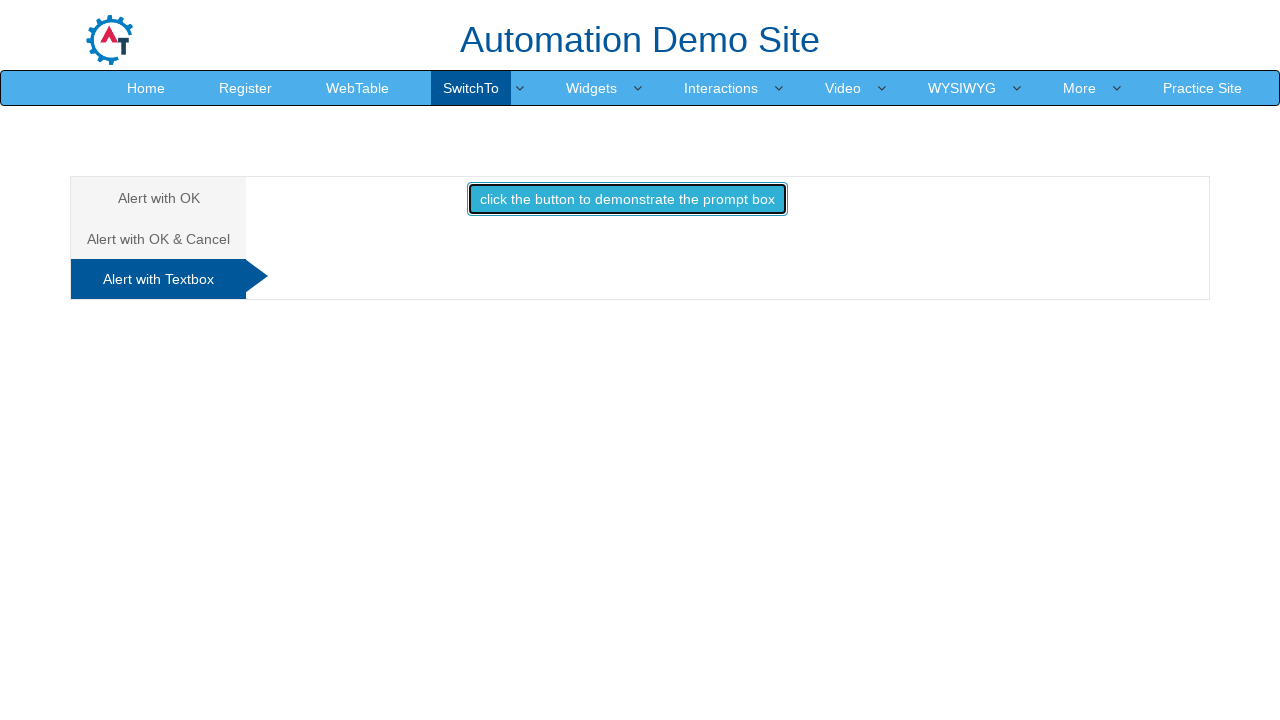

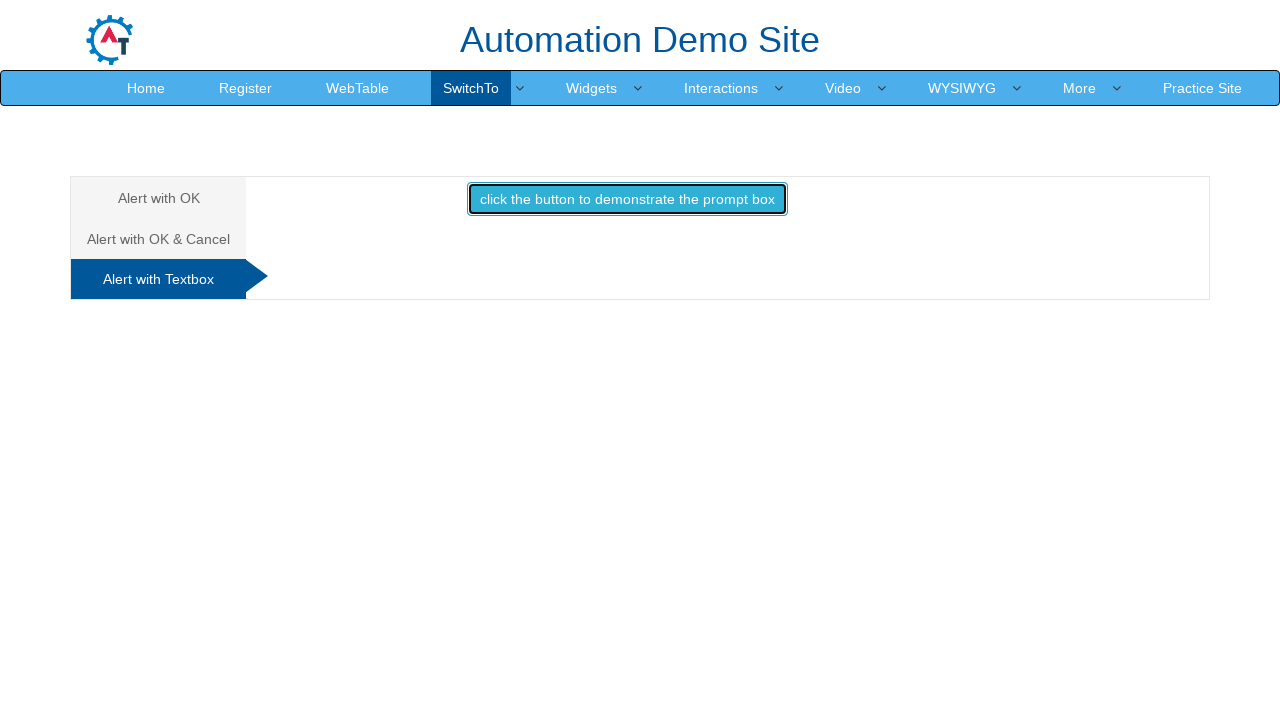